Navigates to a test automation practice page and verifies that dropdown select elements for colors and animals are present and contain options.

Starting URL: https://testautomationpractice.blogspot.com/

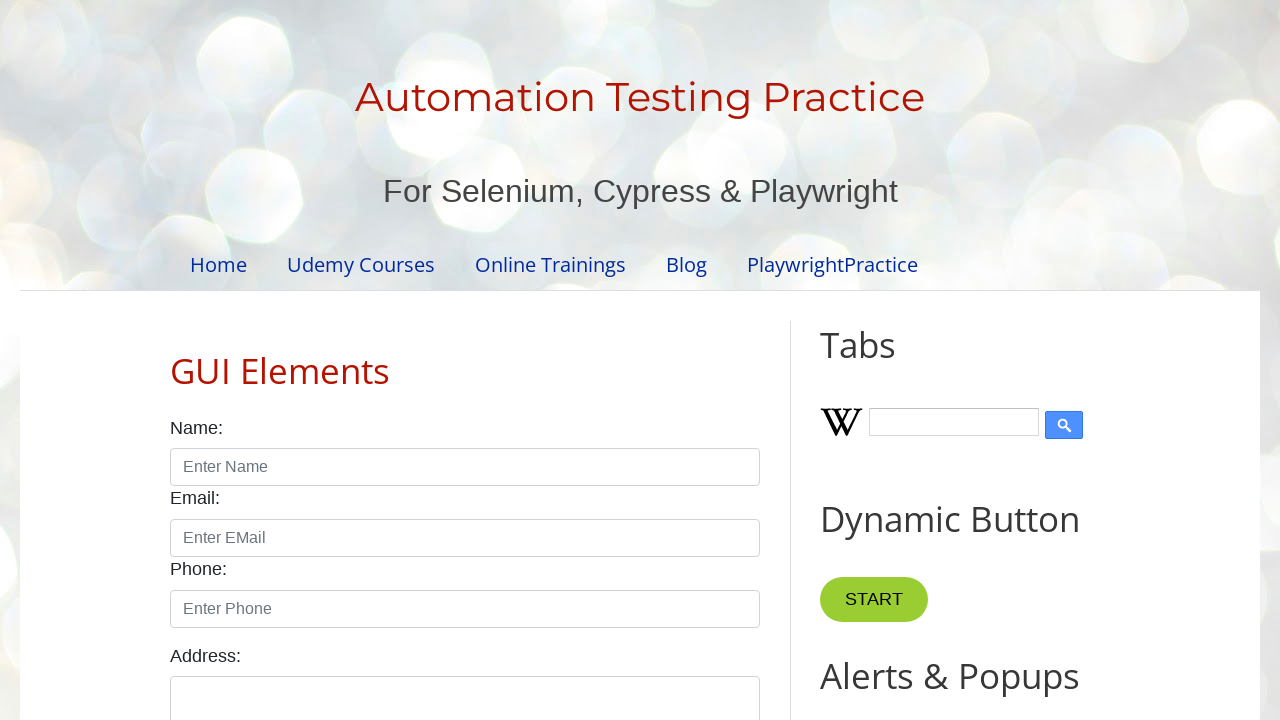

Navigated to test automation practice page
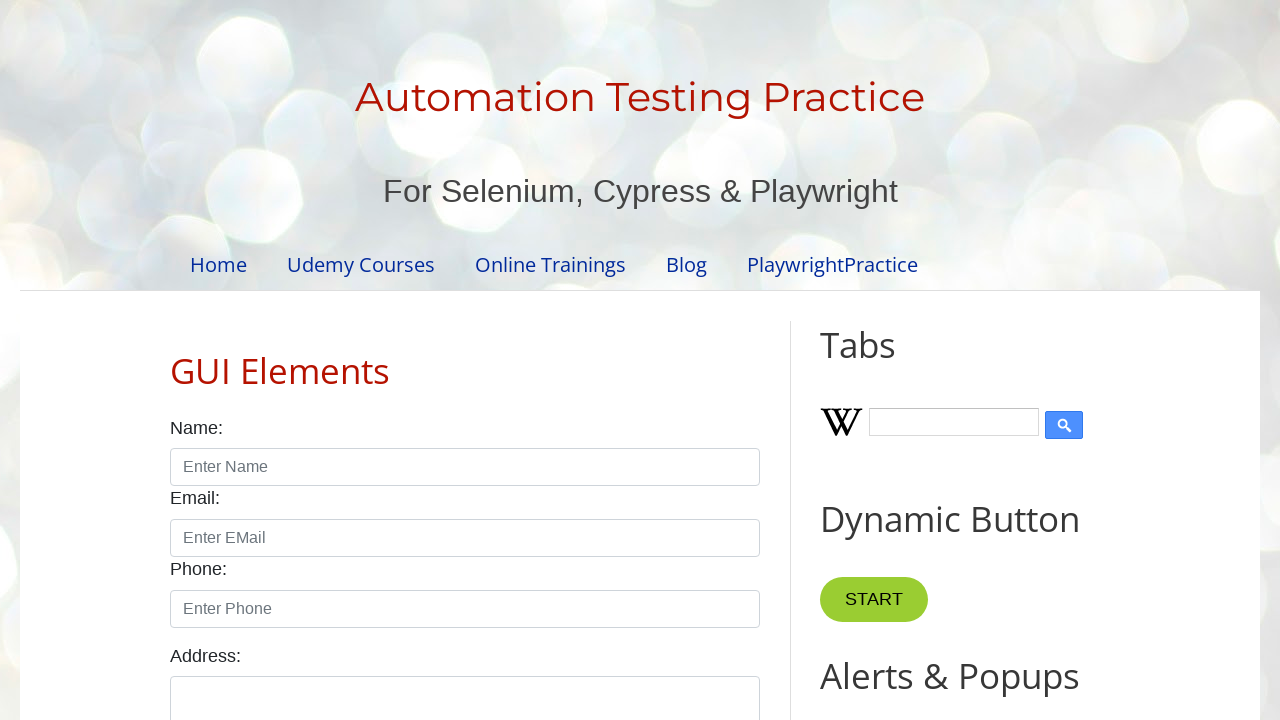

Colors dropdown selector is present
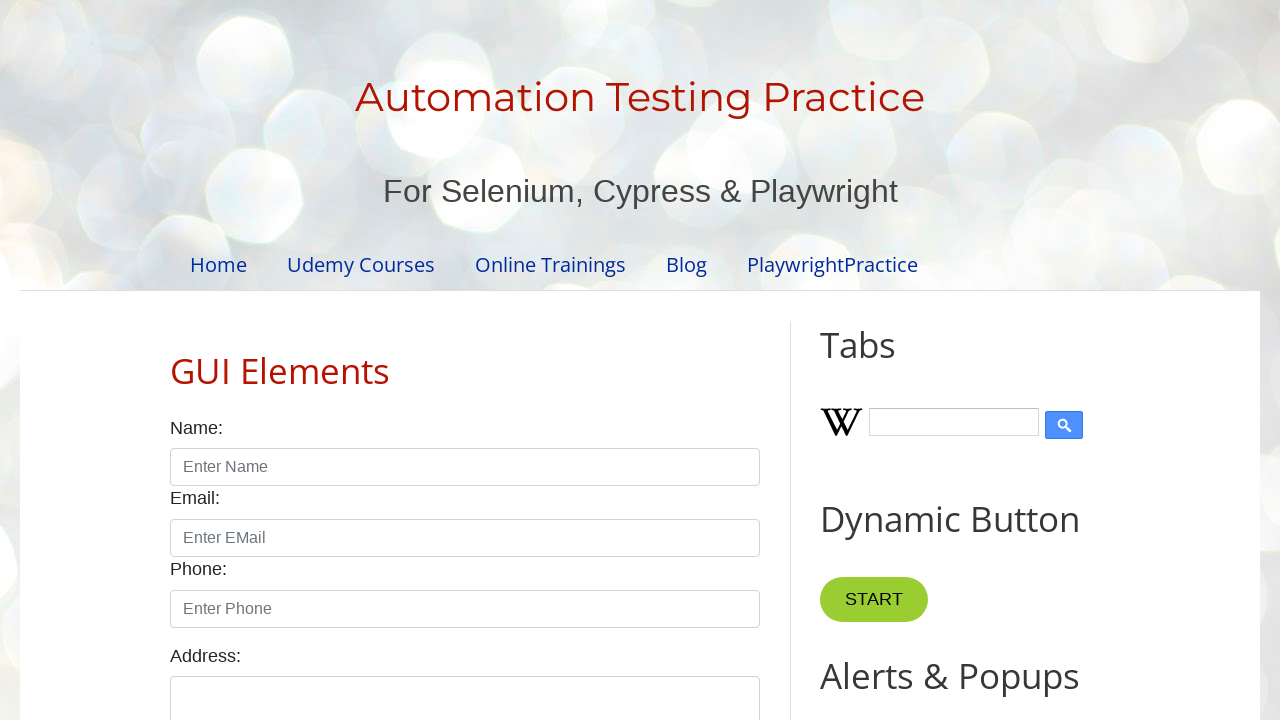

Retrieved colors dropdown options - found 7 options
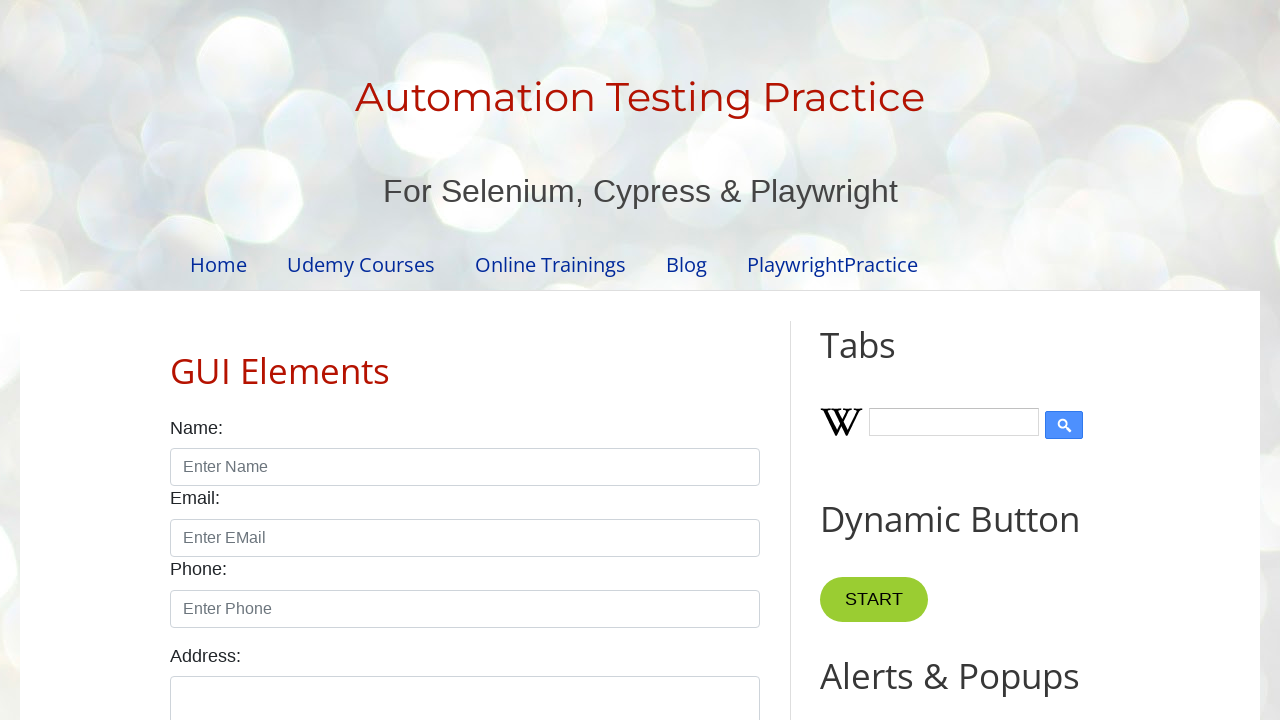

Verified colors dropdown contains options
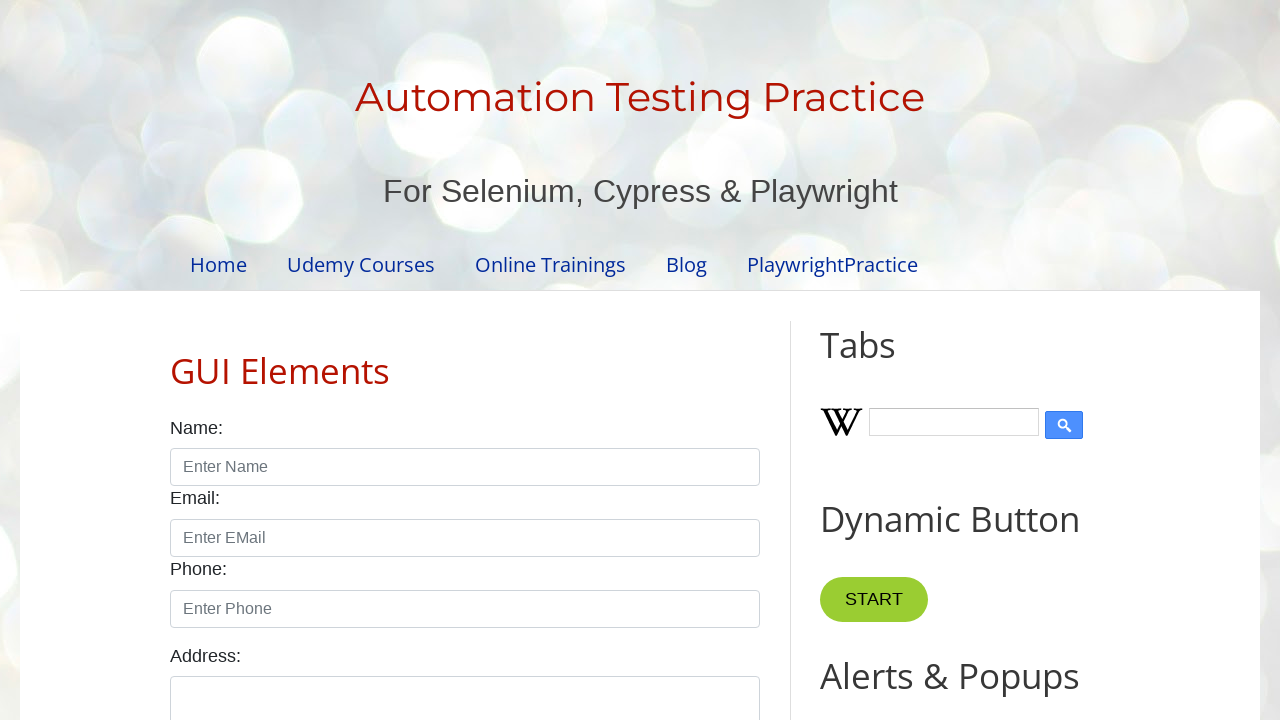

Animals dropdown selector is present
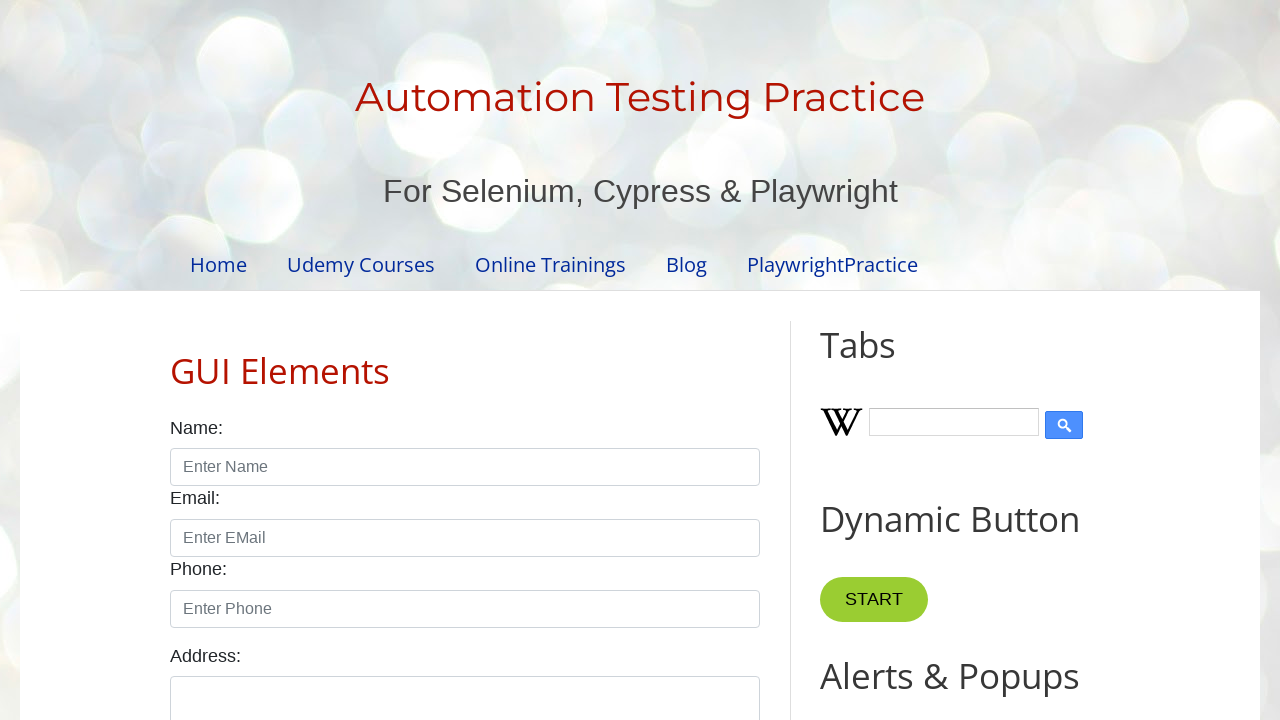

Retrieved animals dropdown options - found 10 options
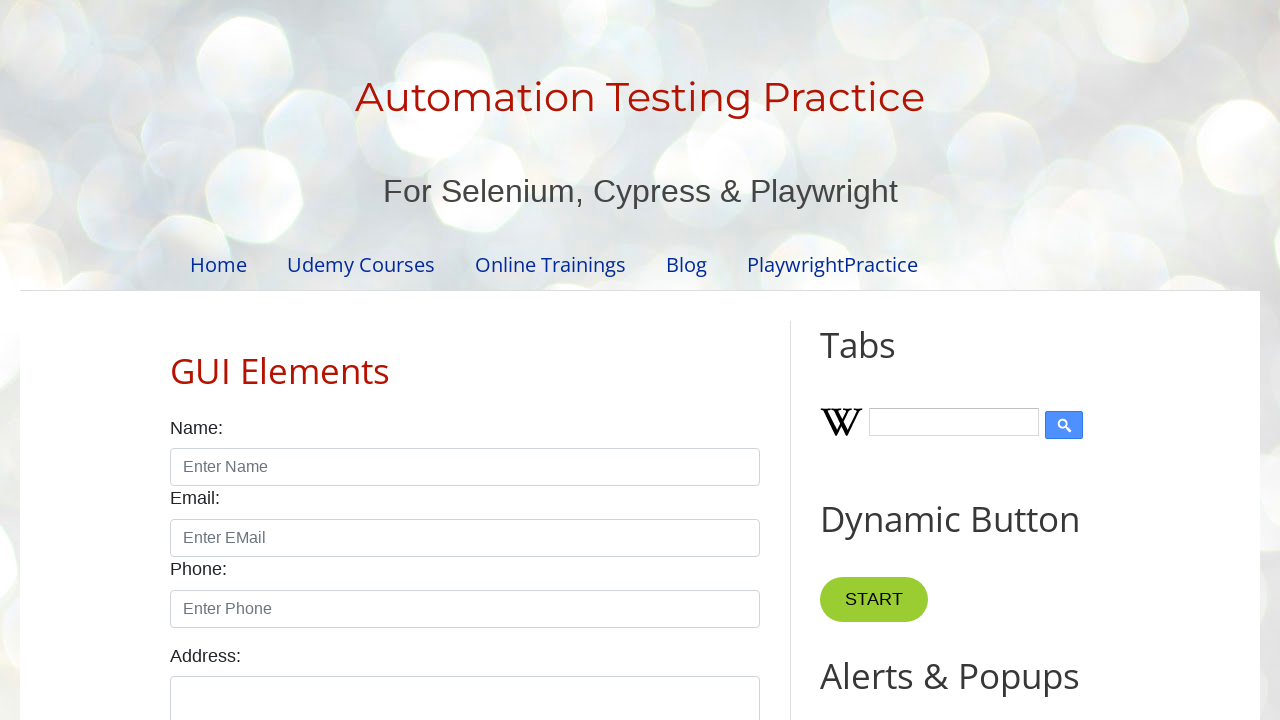

Verified animals dropdown contains options
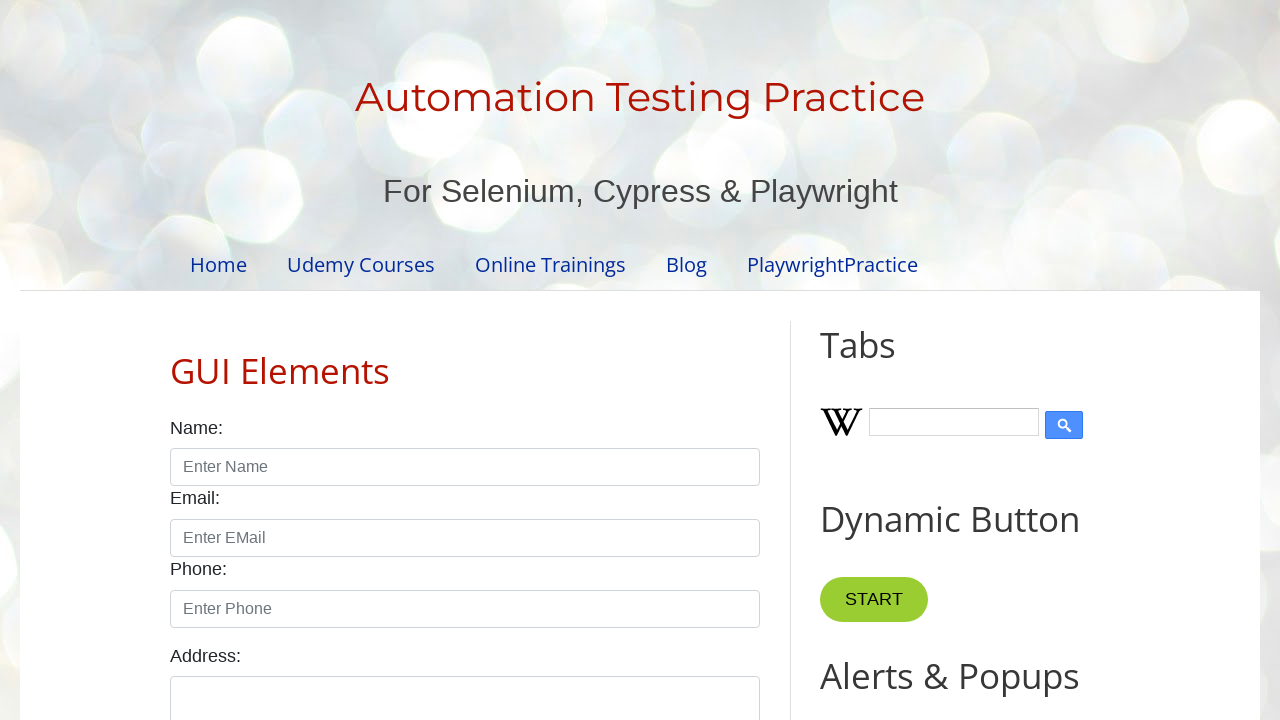

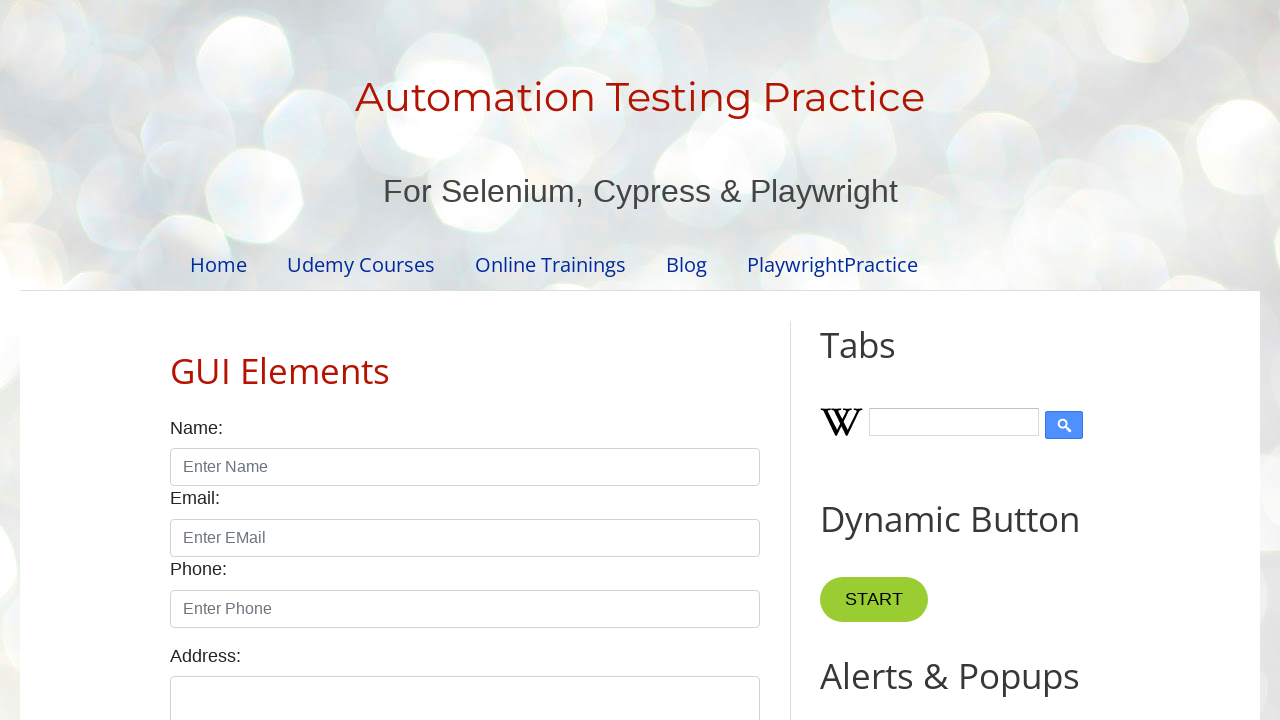